Tests that edits are saved when the input field loses focus (blur event)

Starting URL: https://demo.playwright.dev/todomvc

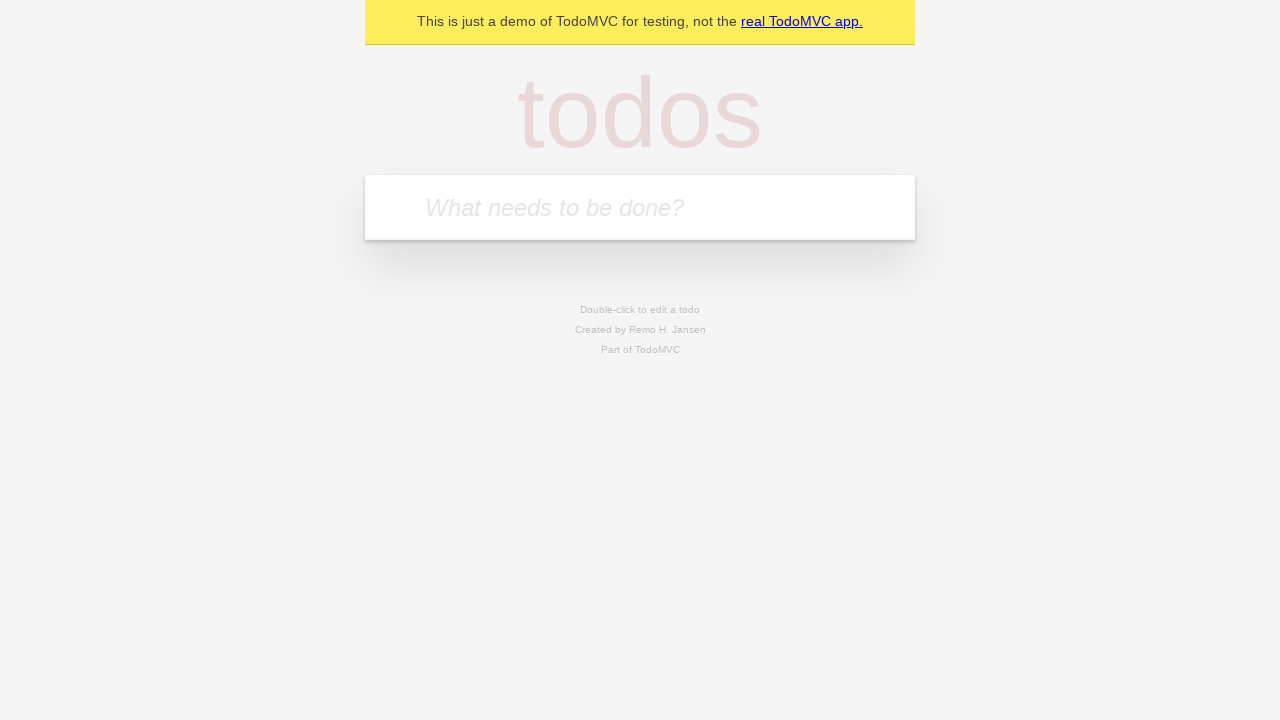

Filled input field with 'buy some cheese' on internal:attr=[placeholder="What needs to be done?"i]
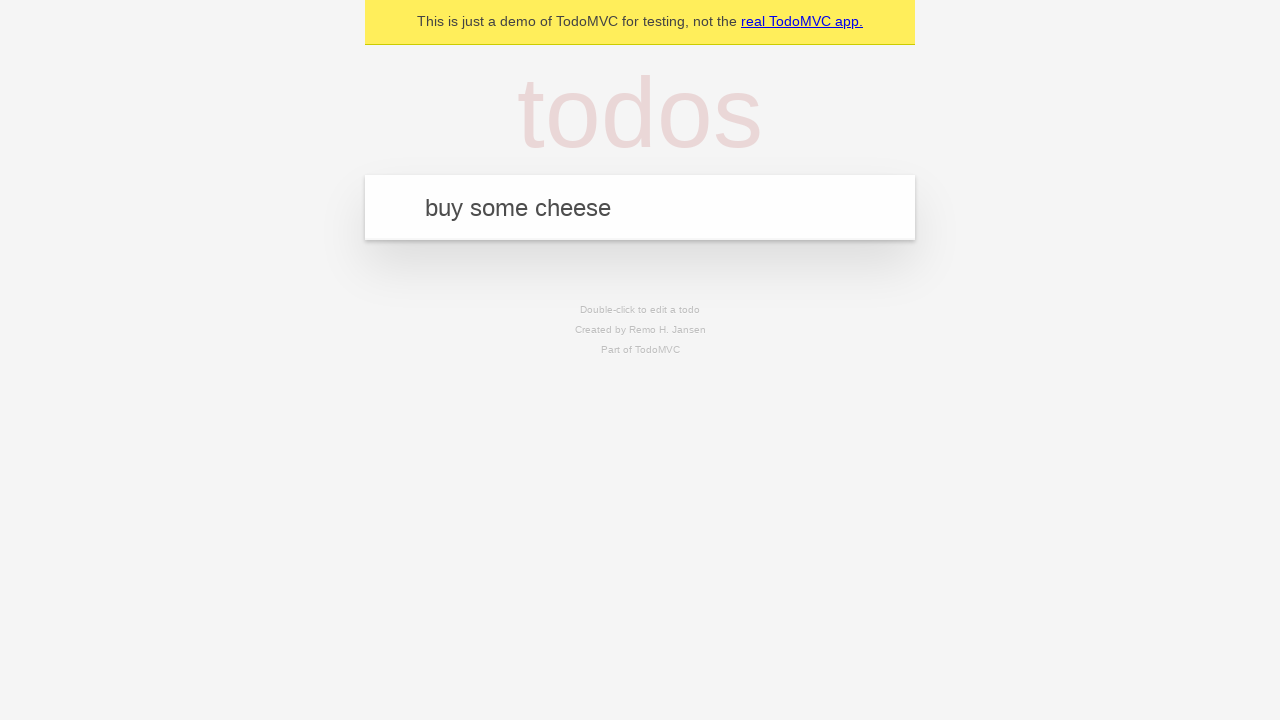

Pressed Enter to create first todo on internal:attr=[placeholder="What needs to be done?"i]
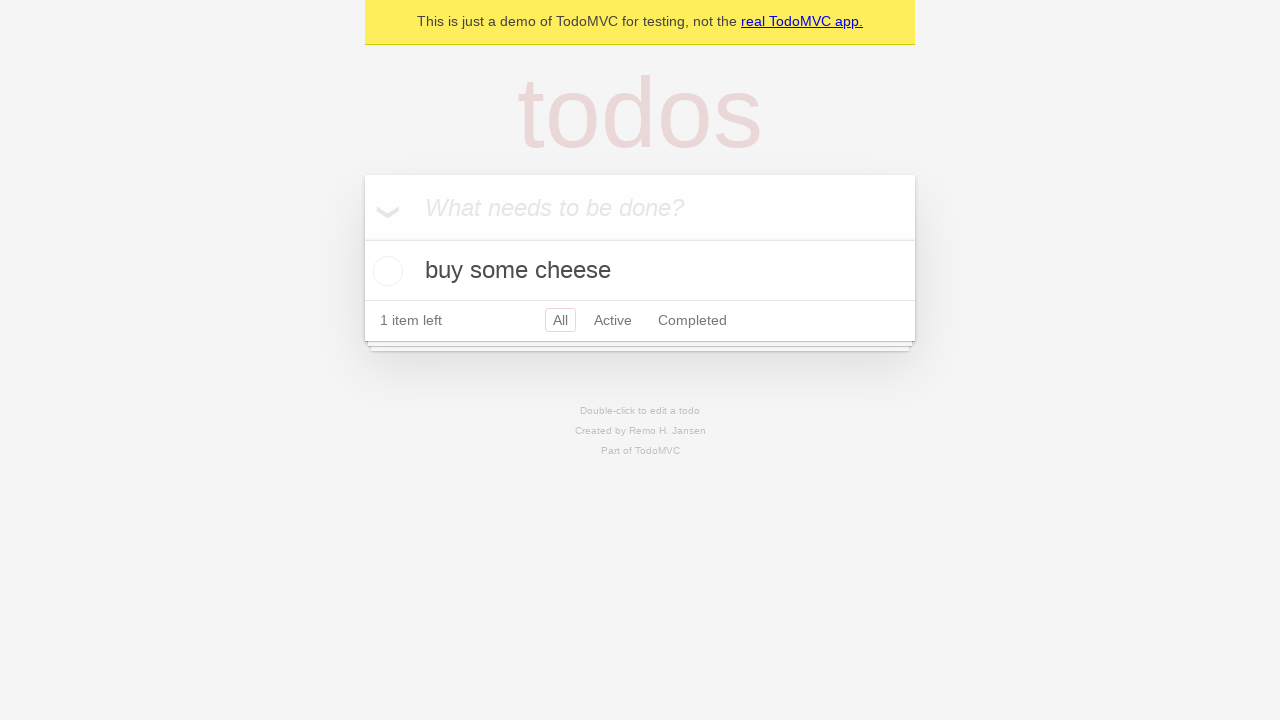

Filled input field with 'feed the cat' on internal:attr=[placeholder="What needs to be done?"i]
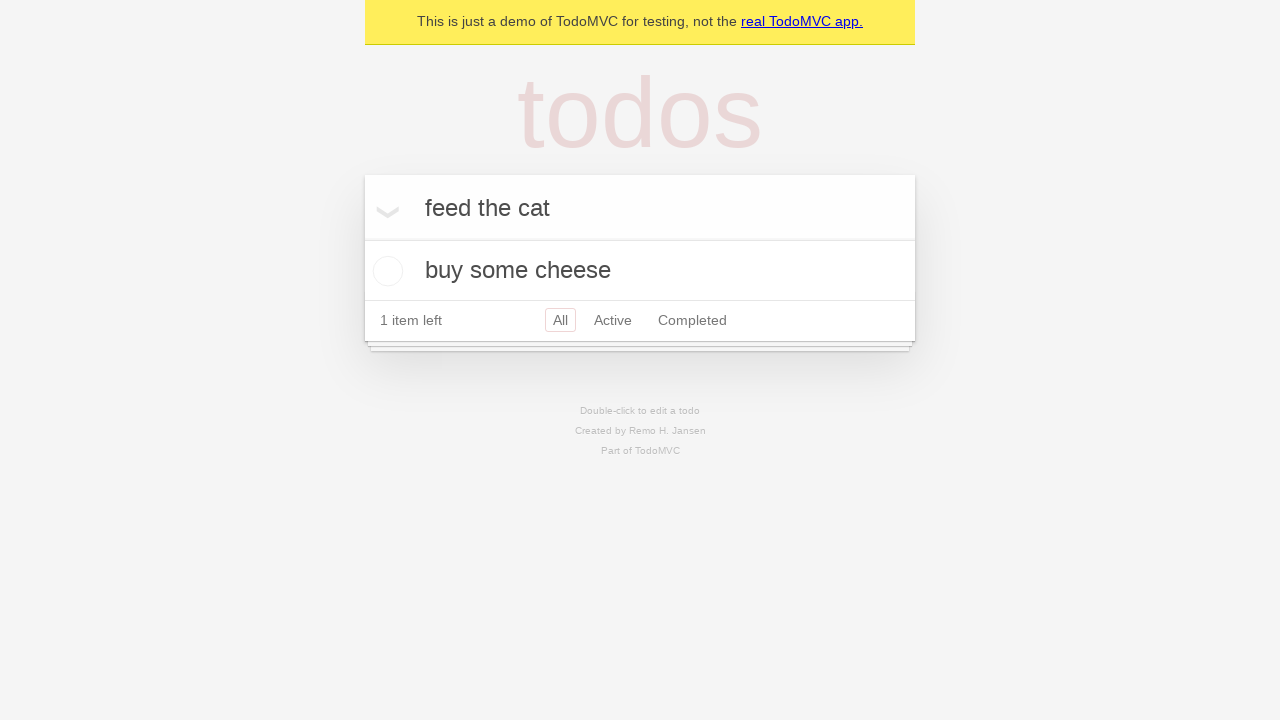

Pressed Enter to create second todo on internal:attr=[placeholder="What needs to be done?"i]
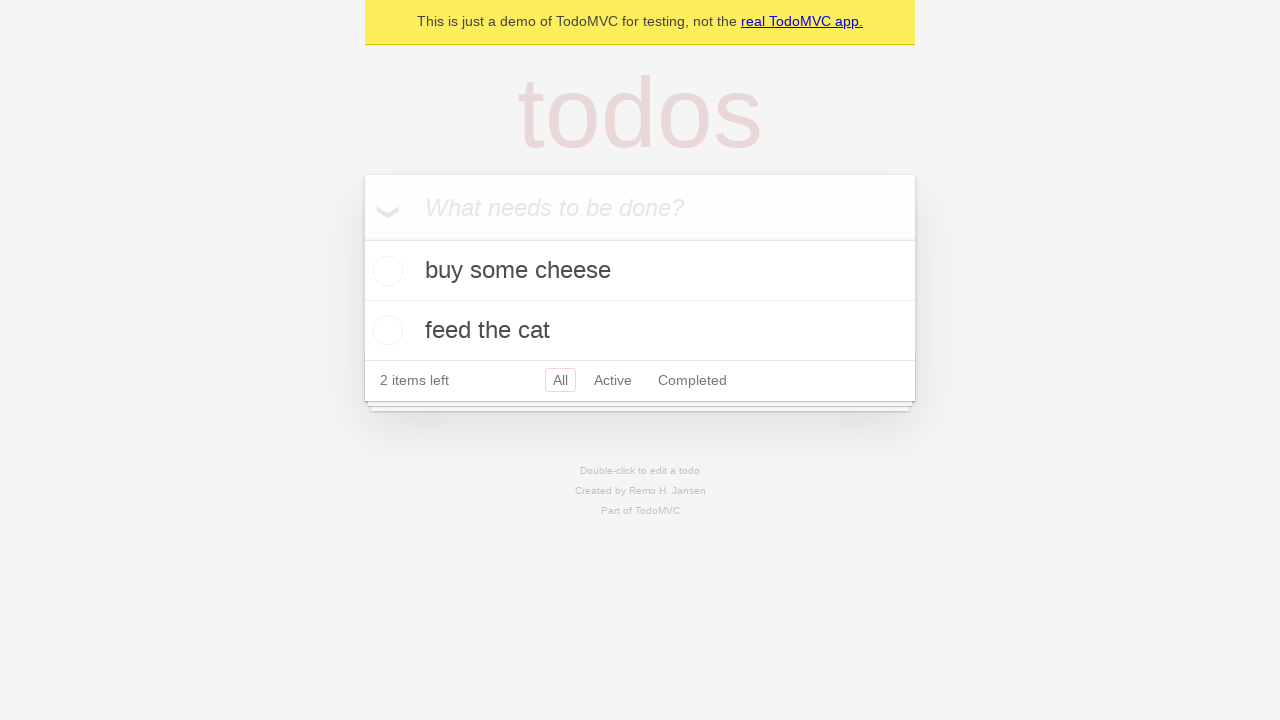

Filled input field with 'book a doctors appointment' on internal:attr=[placeholder="What needs to be done?"i]
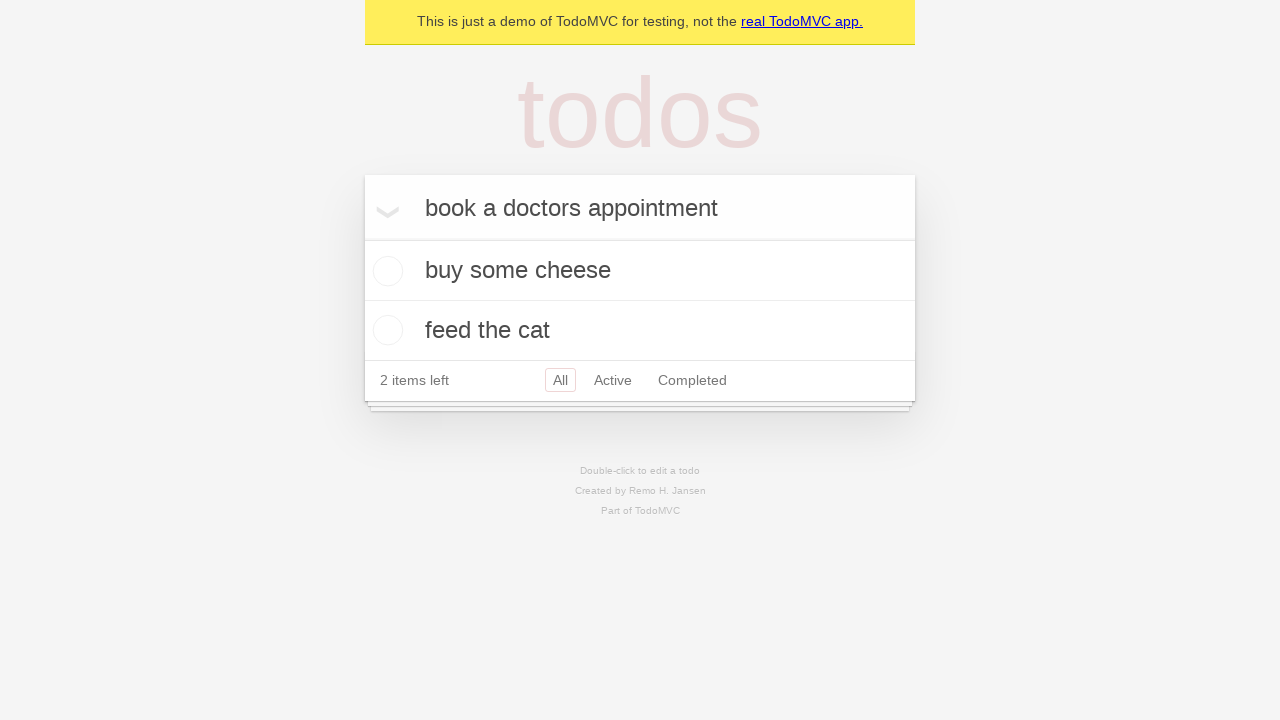

Pressed Enter to create third todo on internal:attr=[placeholder="What needs to be done?"i]
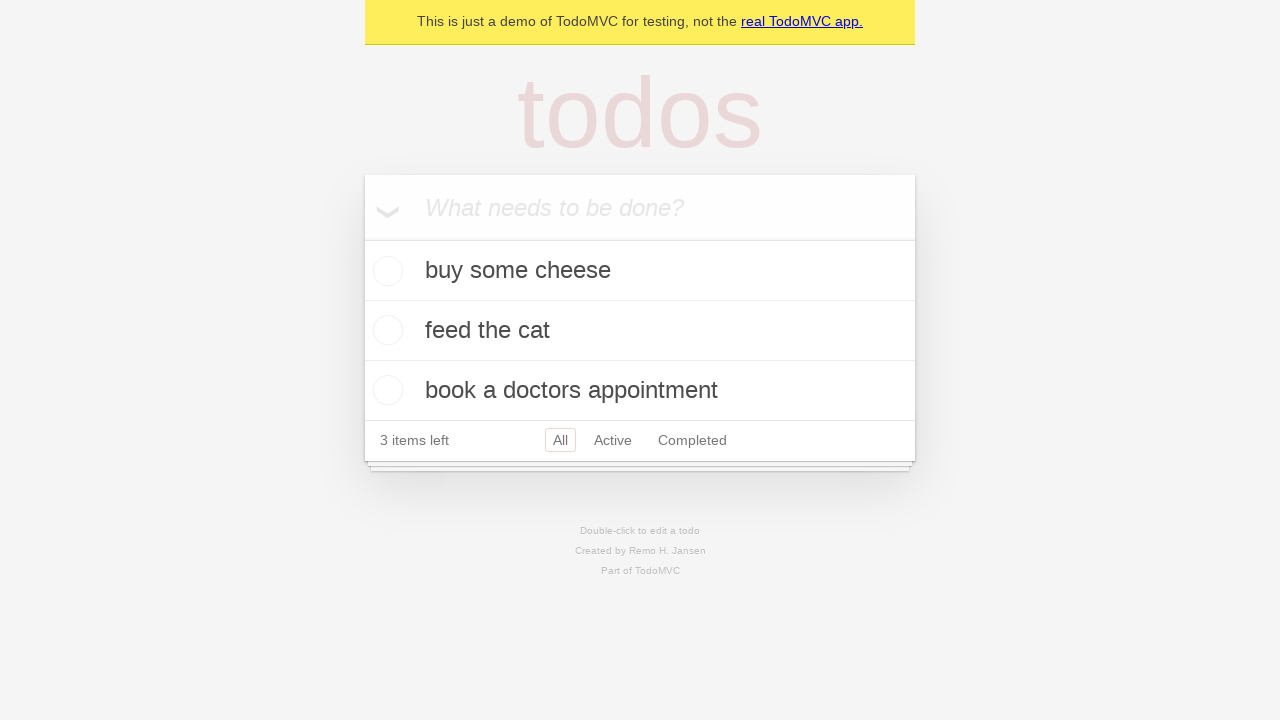

Double-clicked second todo item to enter edit mode at (640, 331) on .todo-list li >> nth=1
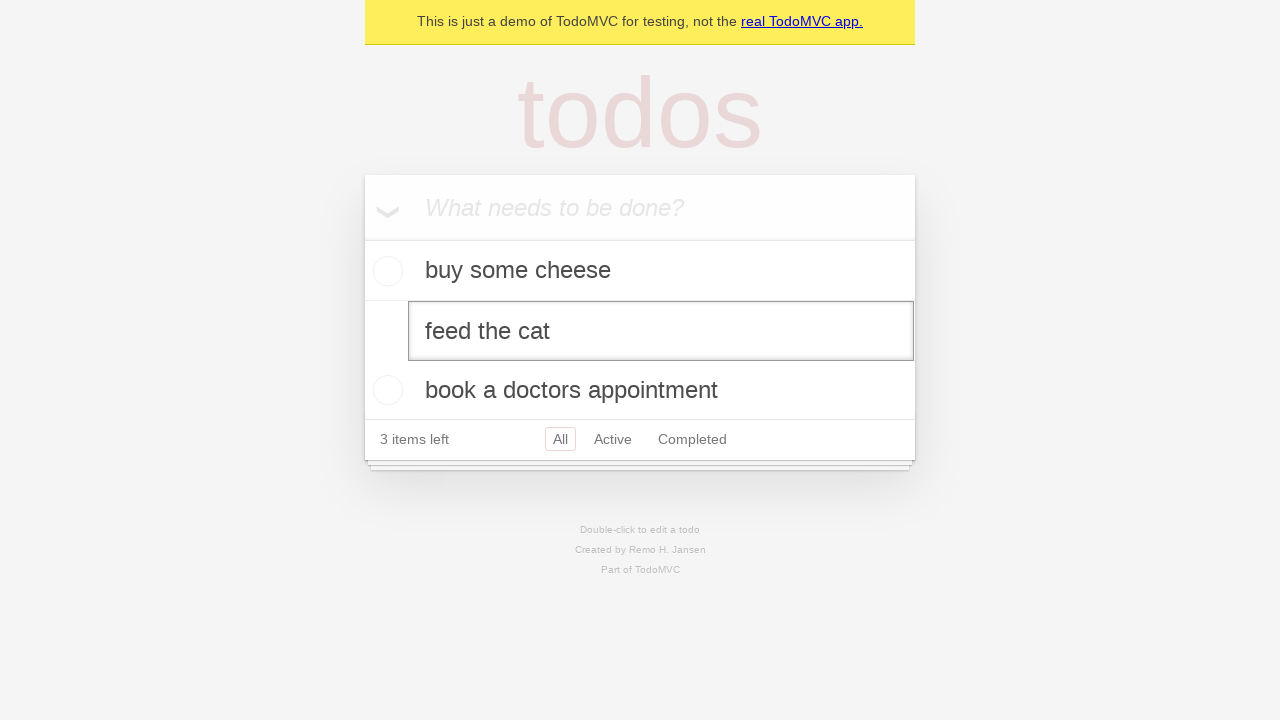

Filled edit field with 'buy some sausages' on .todo-list li >> nth=1 >> .edit
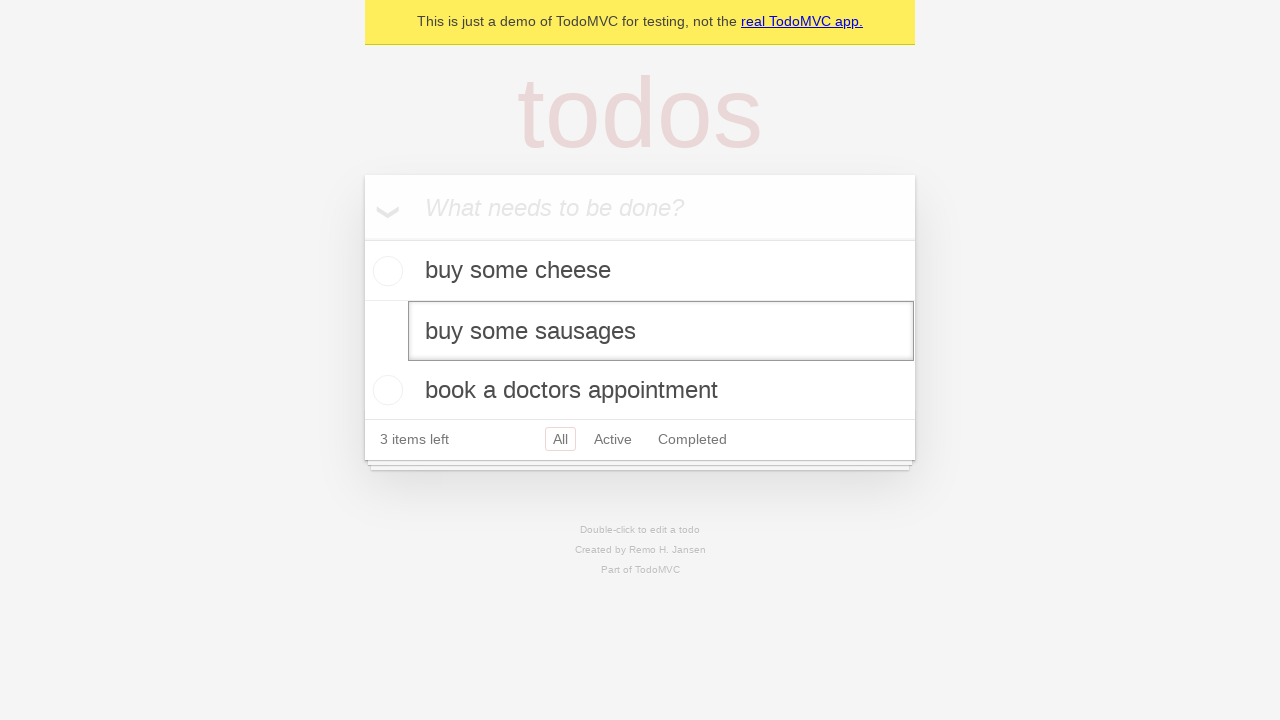

Dispatched blur event to save edited todo text
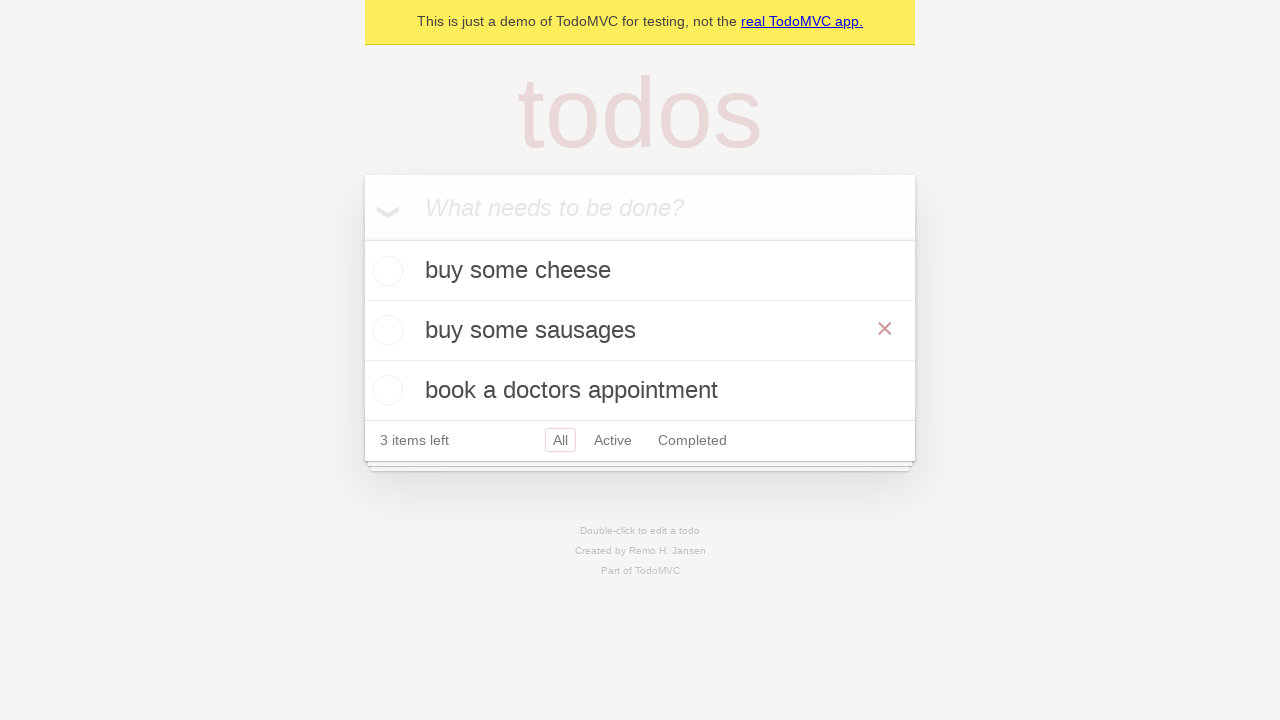

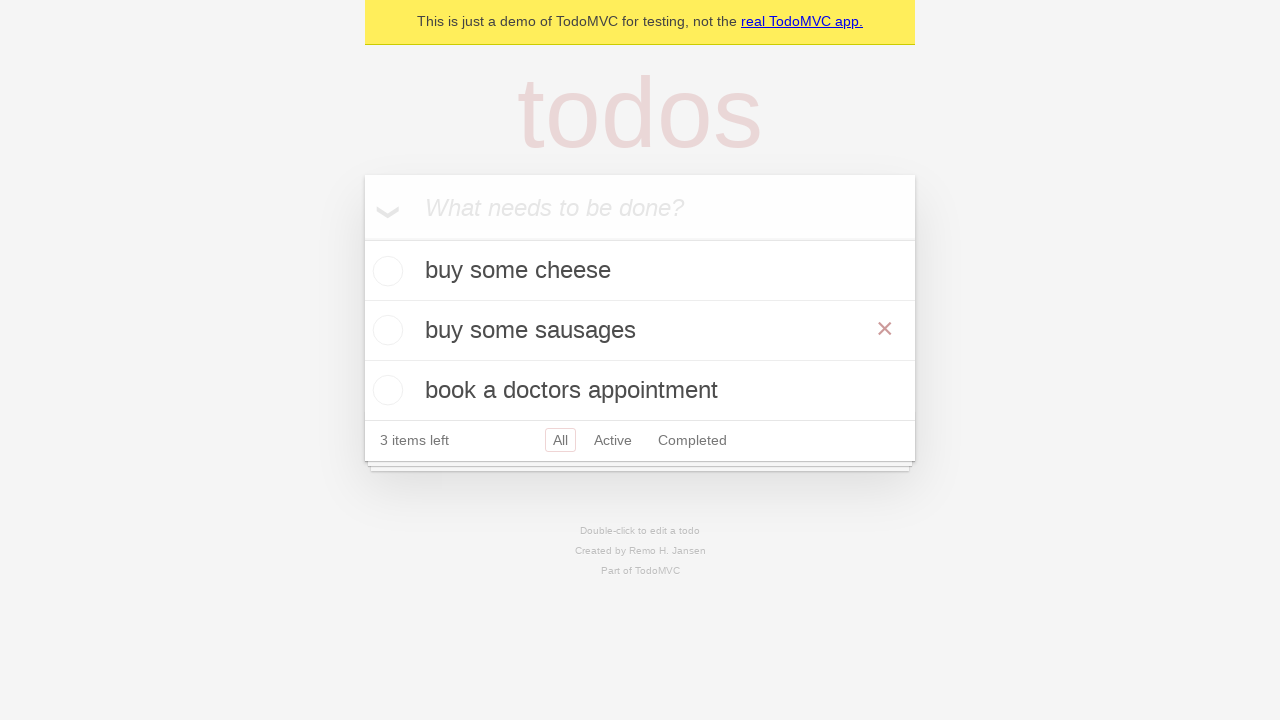